Navigates to W3Schools sticky header tutorial page and verifies that specific elements exist on the page

Starting URL: https://www.w3schools.com/howto/howto_js_sticky_header.asp

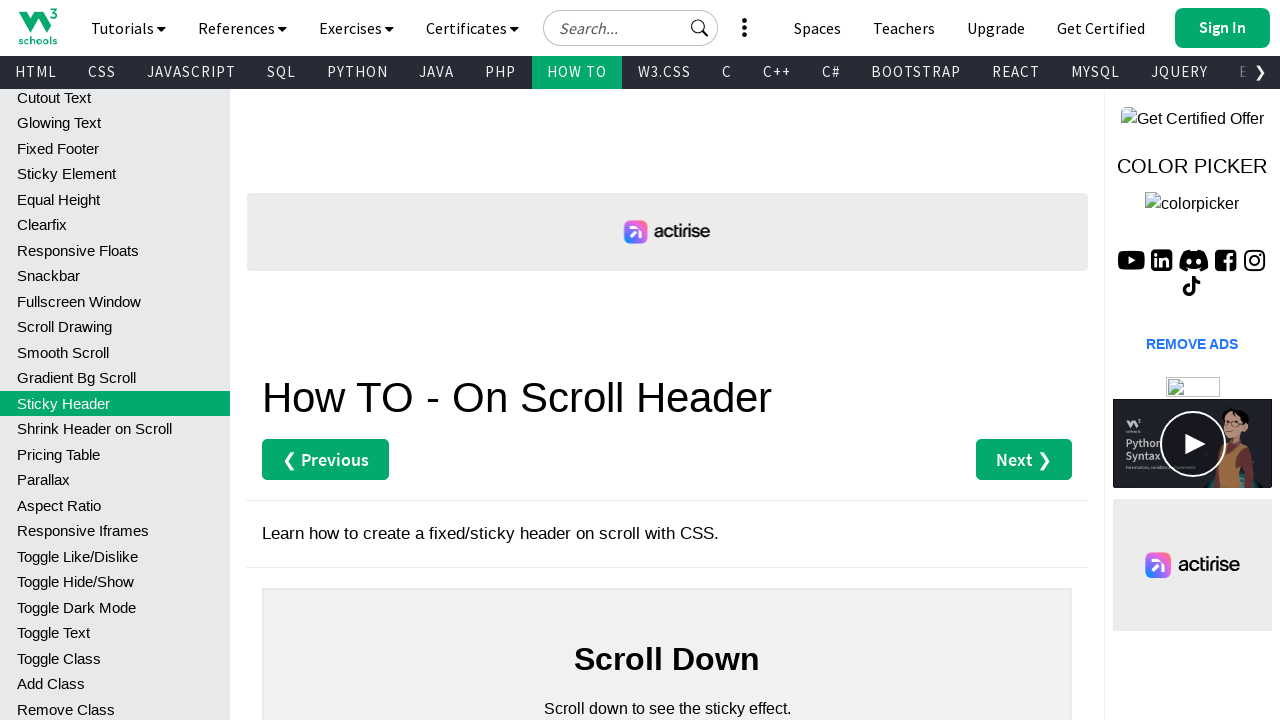

Navigated to W3Schools sticky header tutorial page
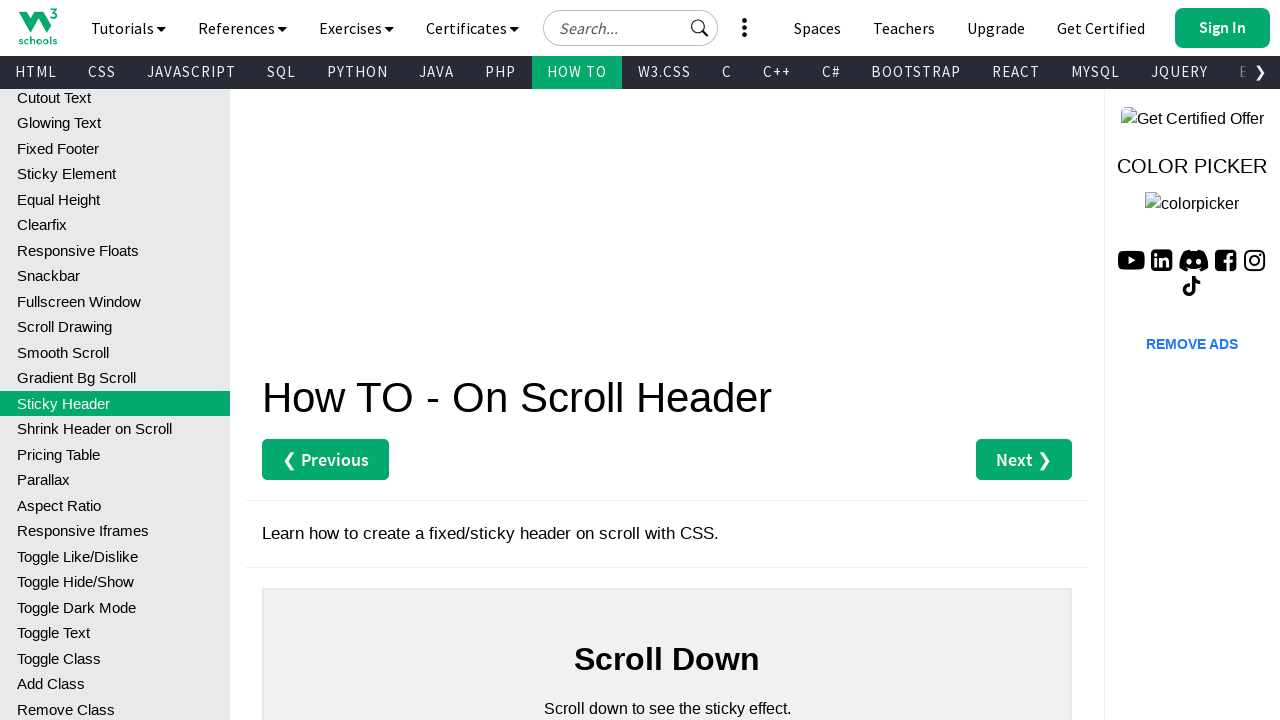

Verified h2 element exists in main section
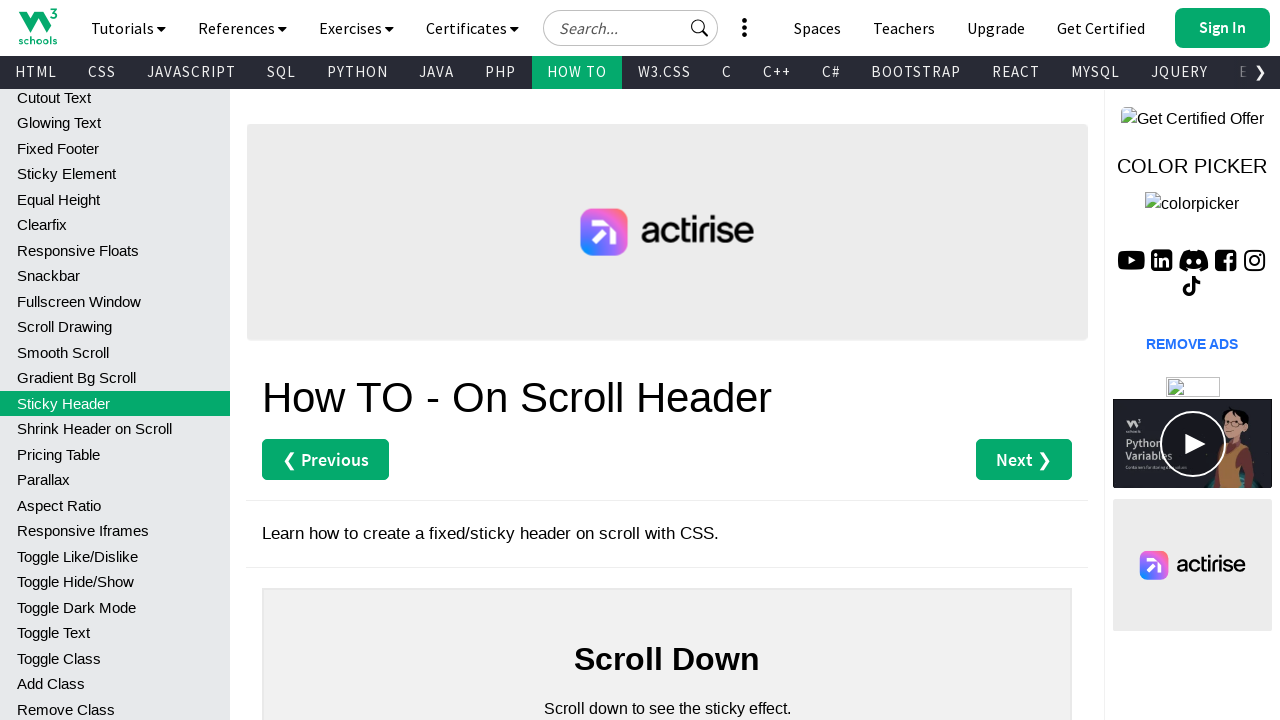

Verified main div element exists on page
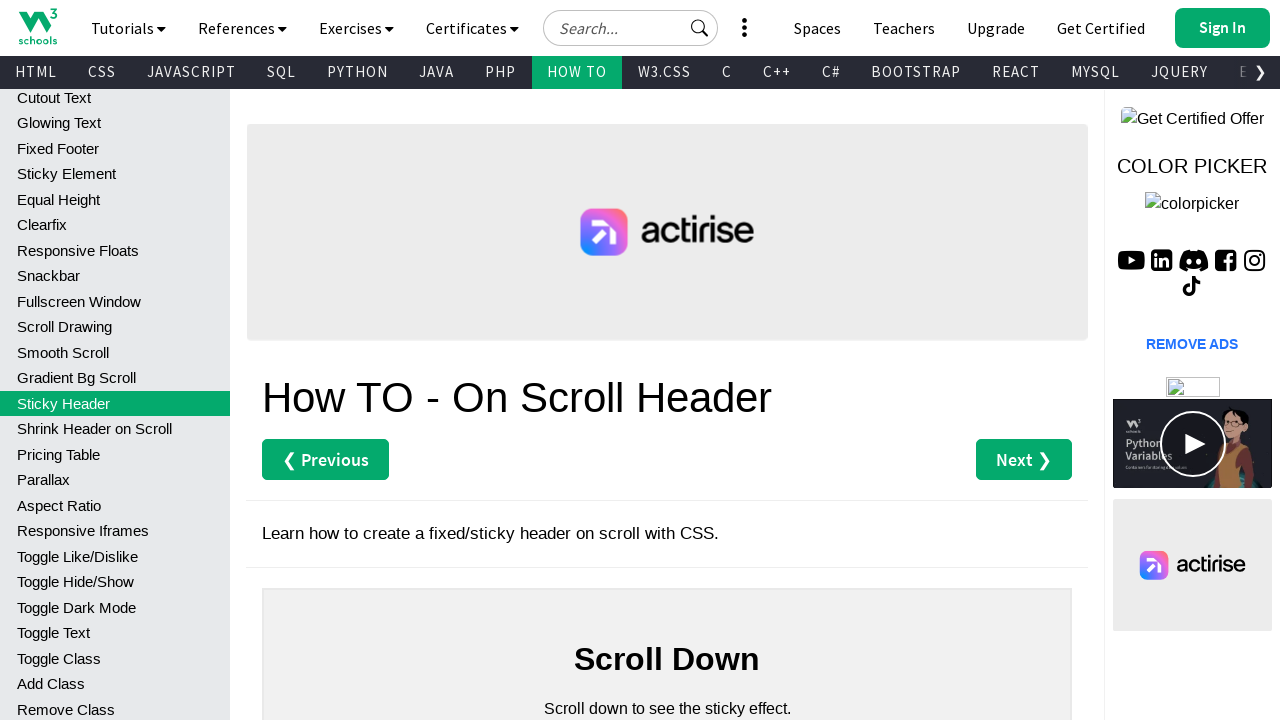

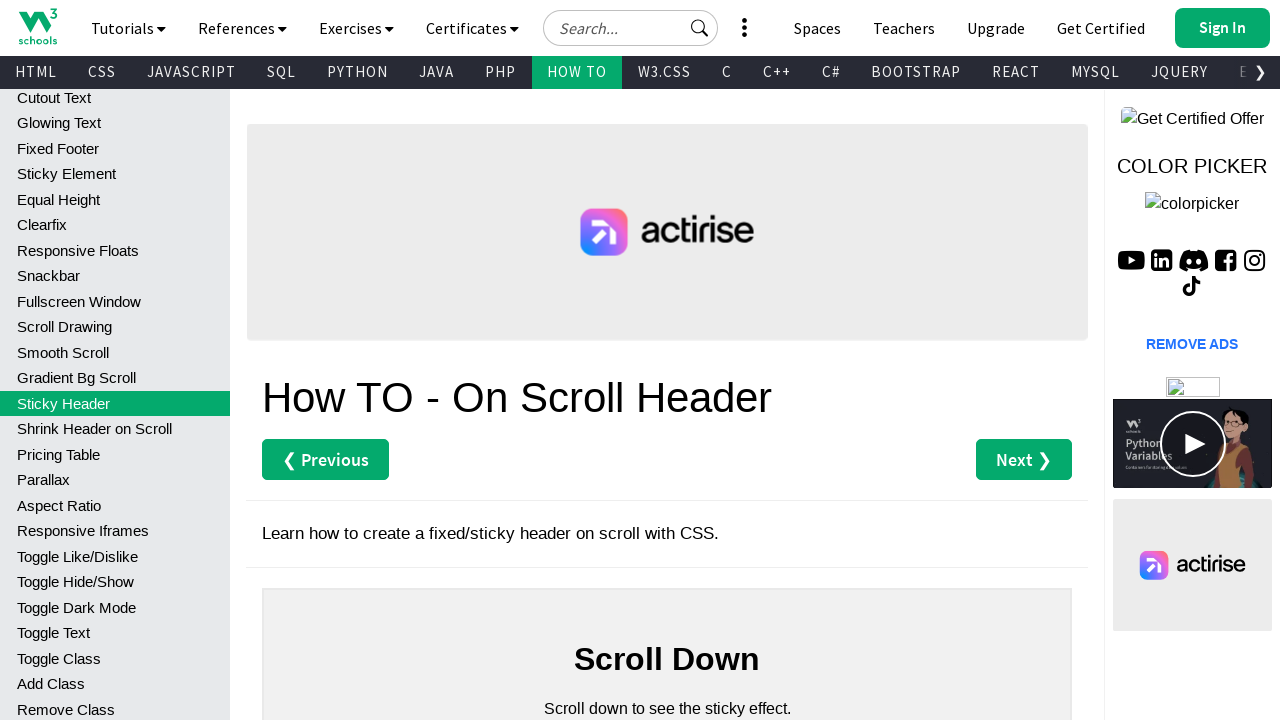